Tests the menu display functionality by navigating to the restaurant homepage, clicking on the Menu section, and verifying that menu items are displayed.

Starting URL: https://cbarnc.github.io/Group3-repo-projects/

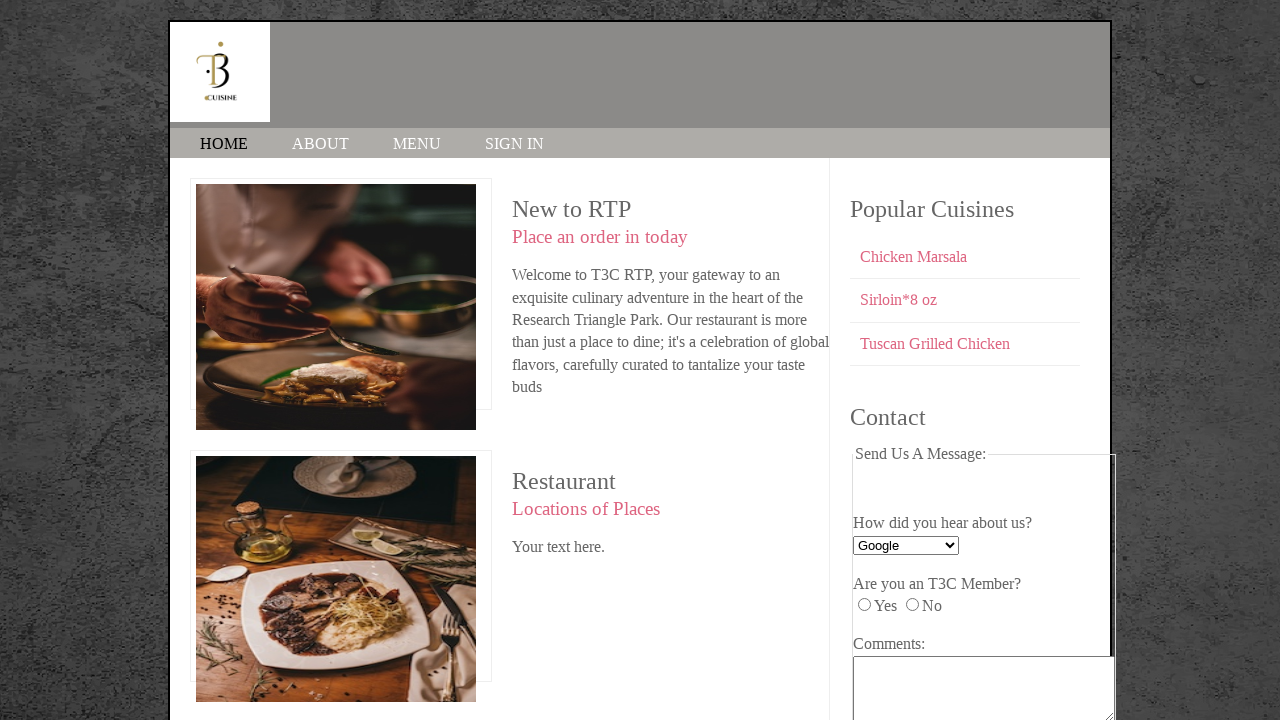

Clicked on the MENU link to open the menu section at (417, 144) on text=MENU
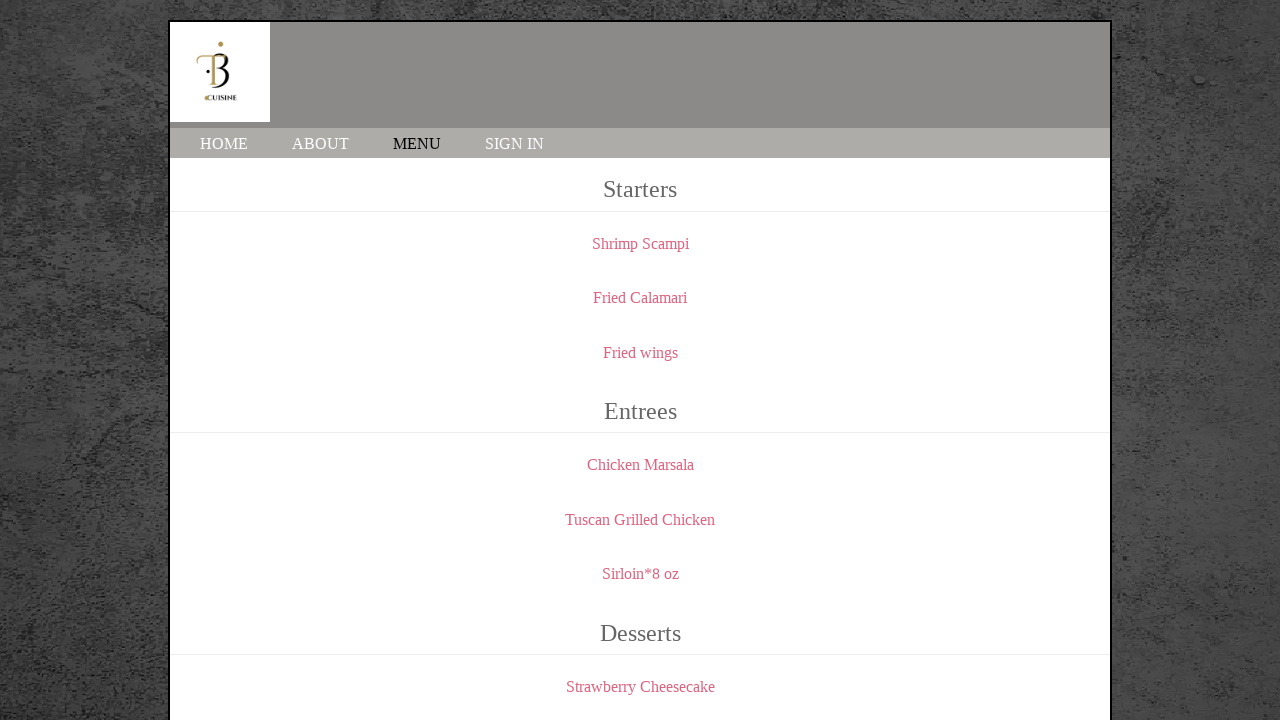

Menu elements loaded and verified
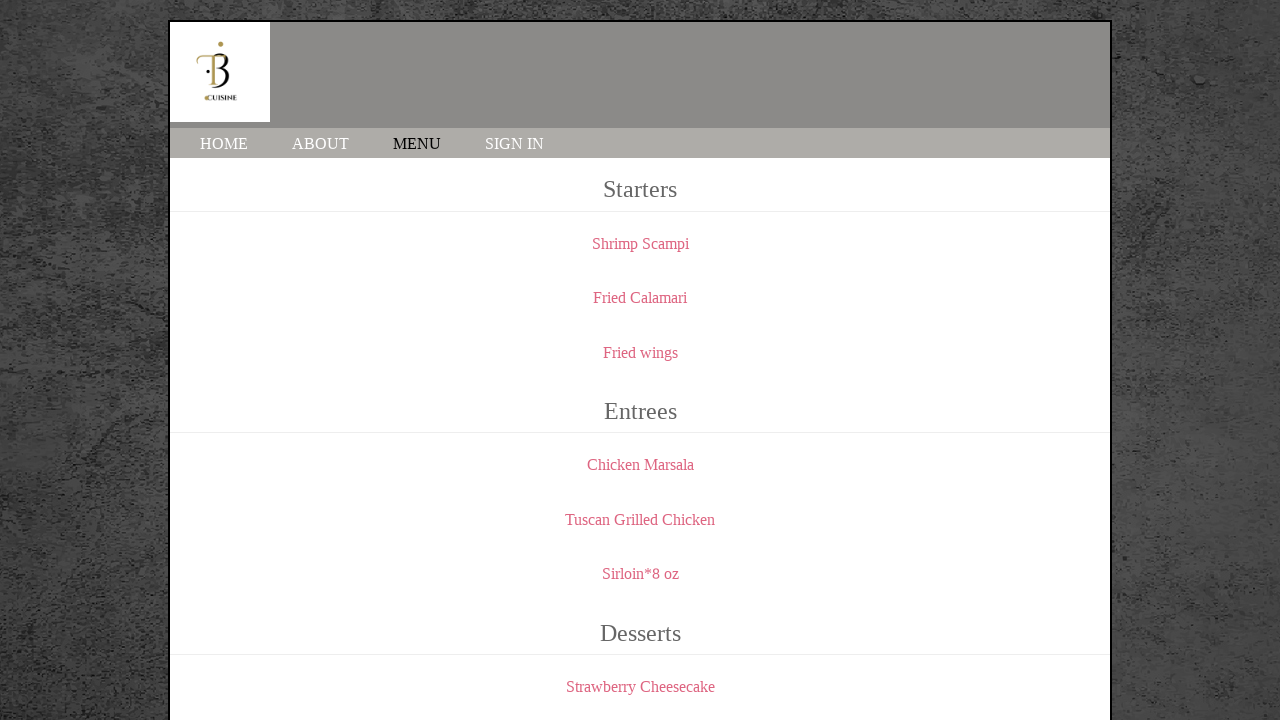

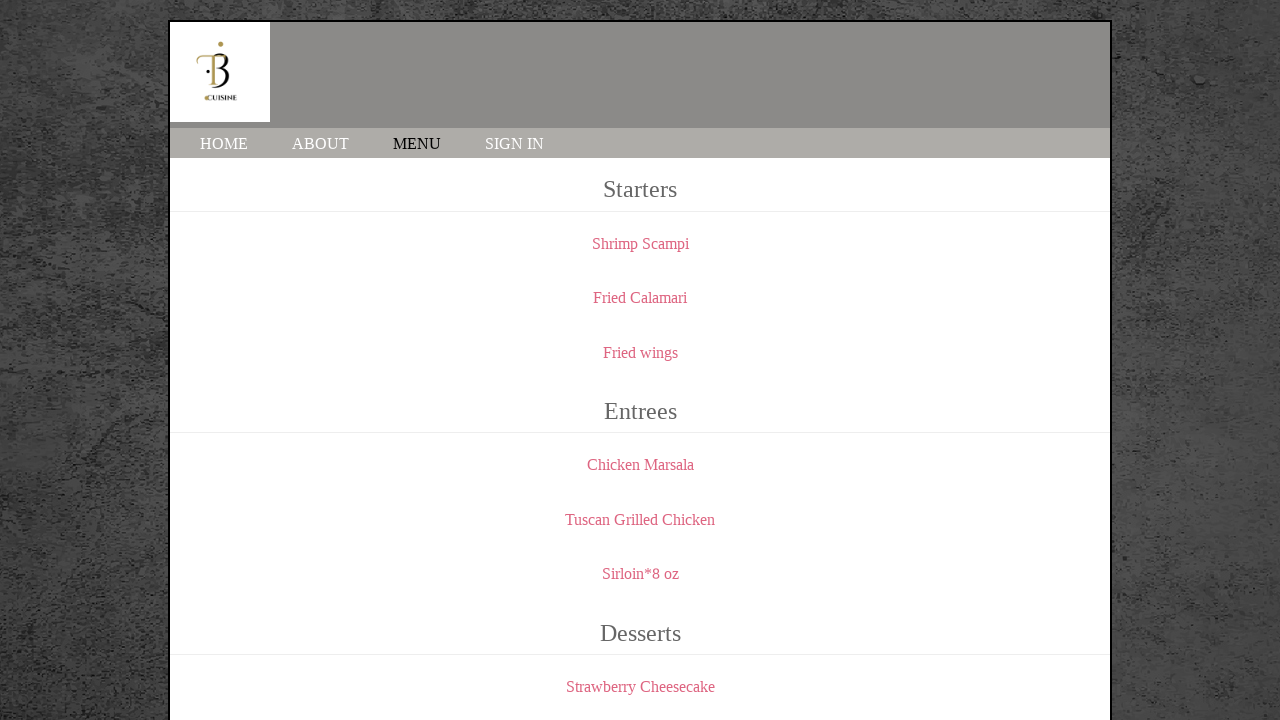